Tests keyboard input functionality by clicking on a name field, entering a name, and clicking a button on the Formy project demo site

Starting URL: https://formy-project.herokuapp.com/keypress

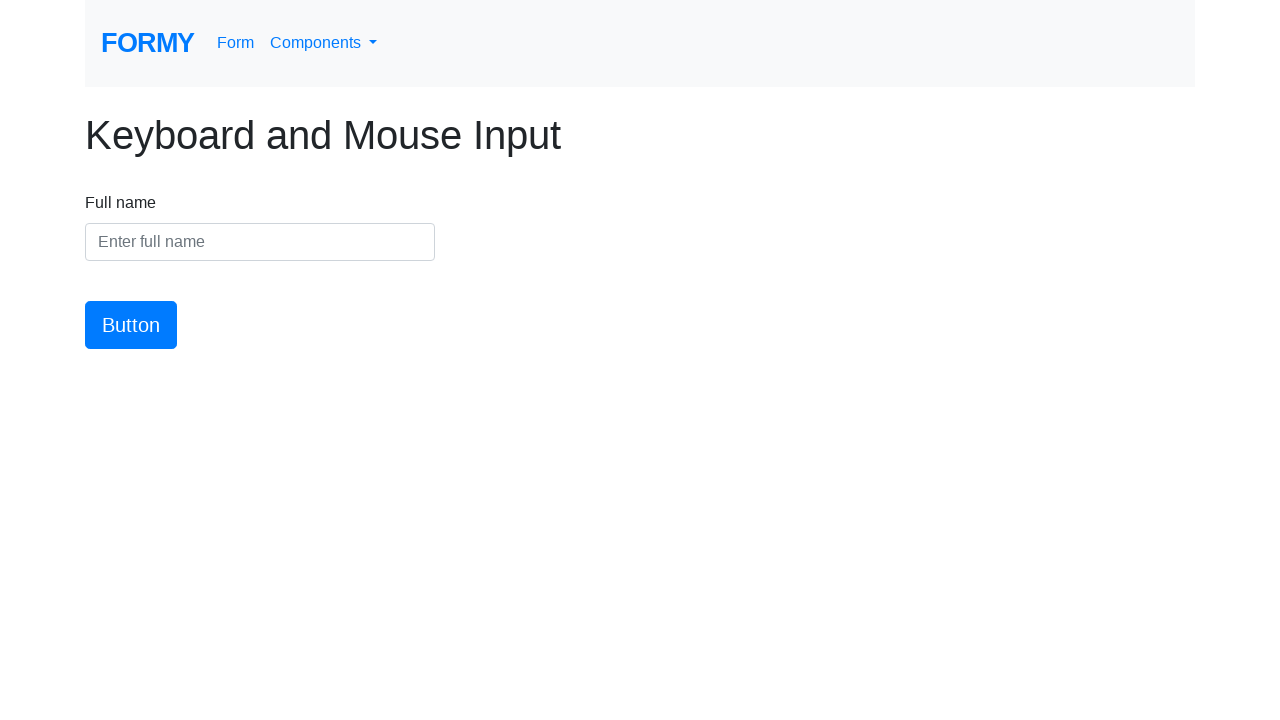

Clicked on the name input field at (260, 242) on #name
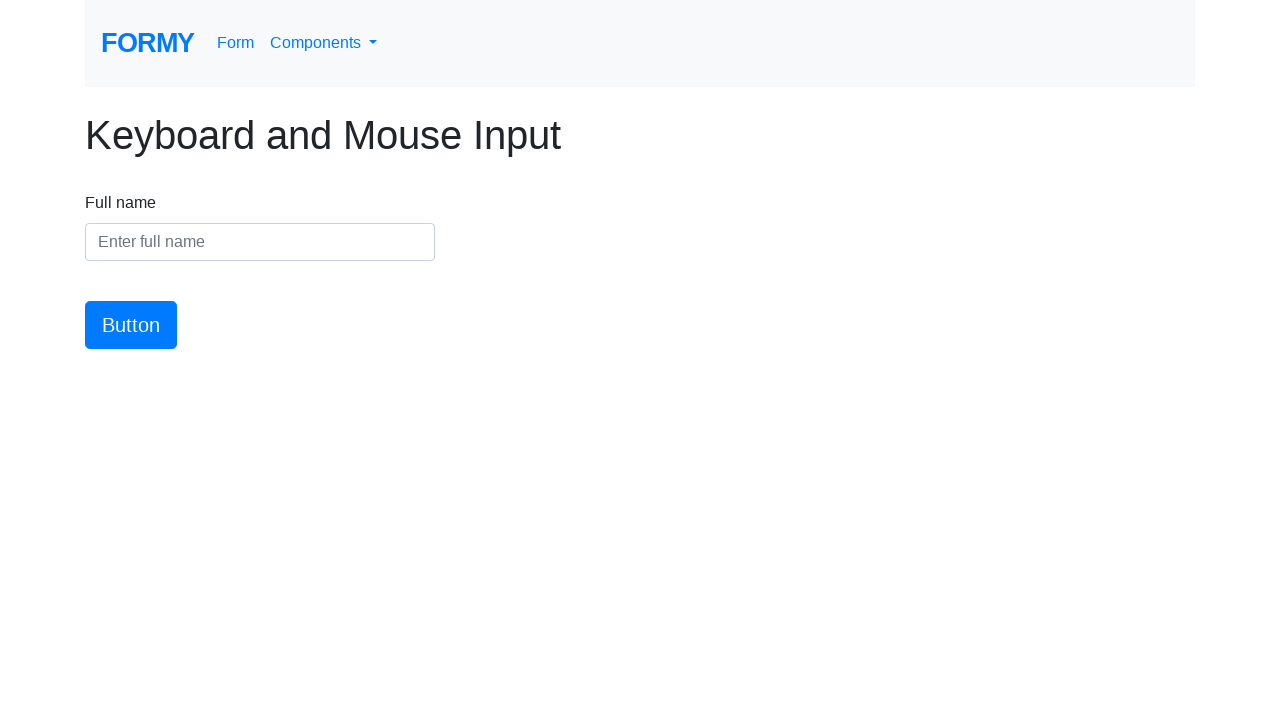

Entered 'Justin Martinez' into the name field on #name
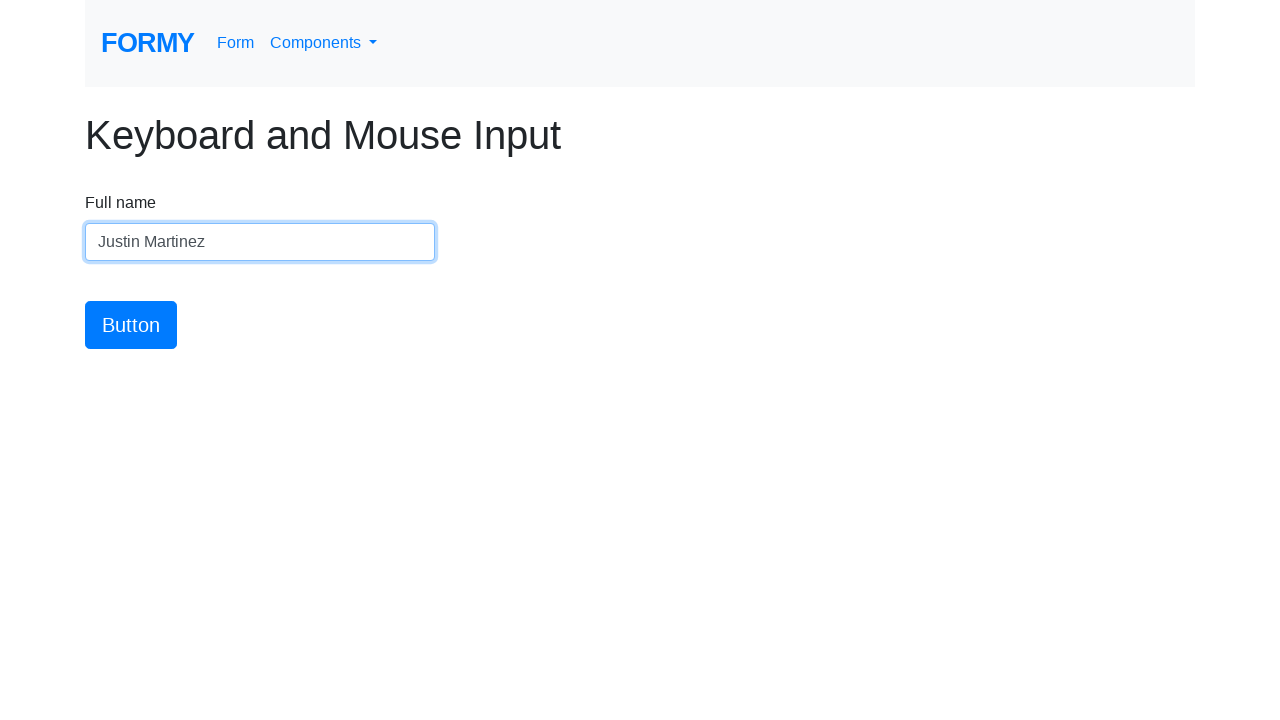

Clicked the submit button at (131, 325) on #button
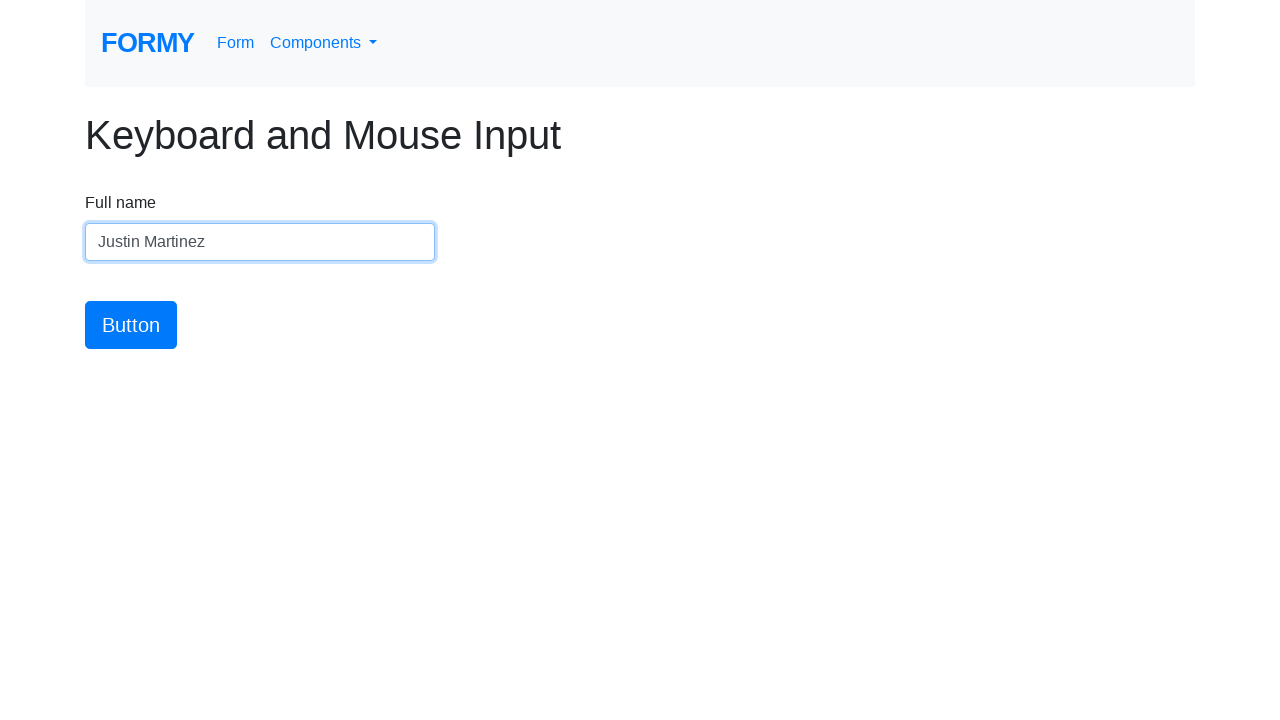

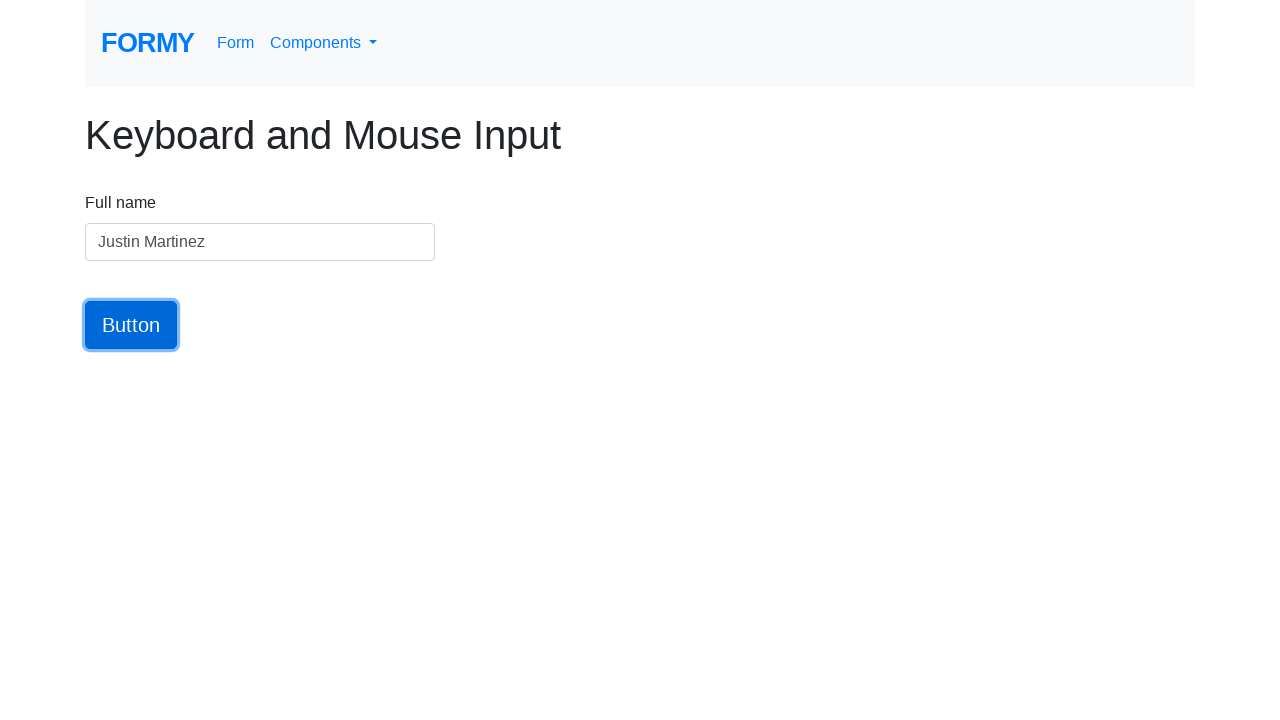